Fills out a practice form on Techlistic website including personal information, experience level, profession, and tools, then submits the form

Starting URL: https://www.techlistic.com/p/selenium-practice-form.html

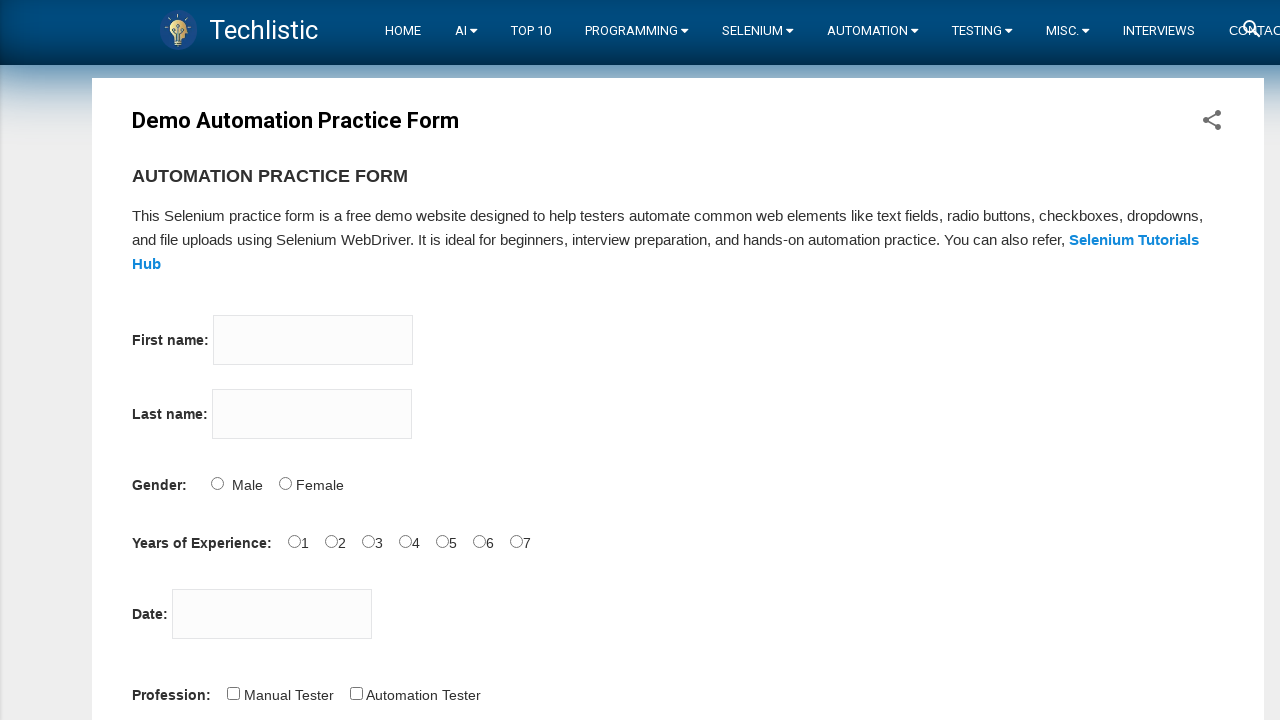

Filled firstname field with 'wise' on input[name='firstname']
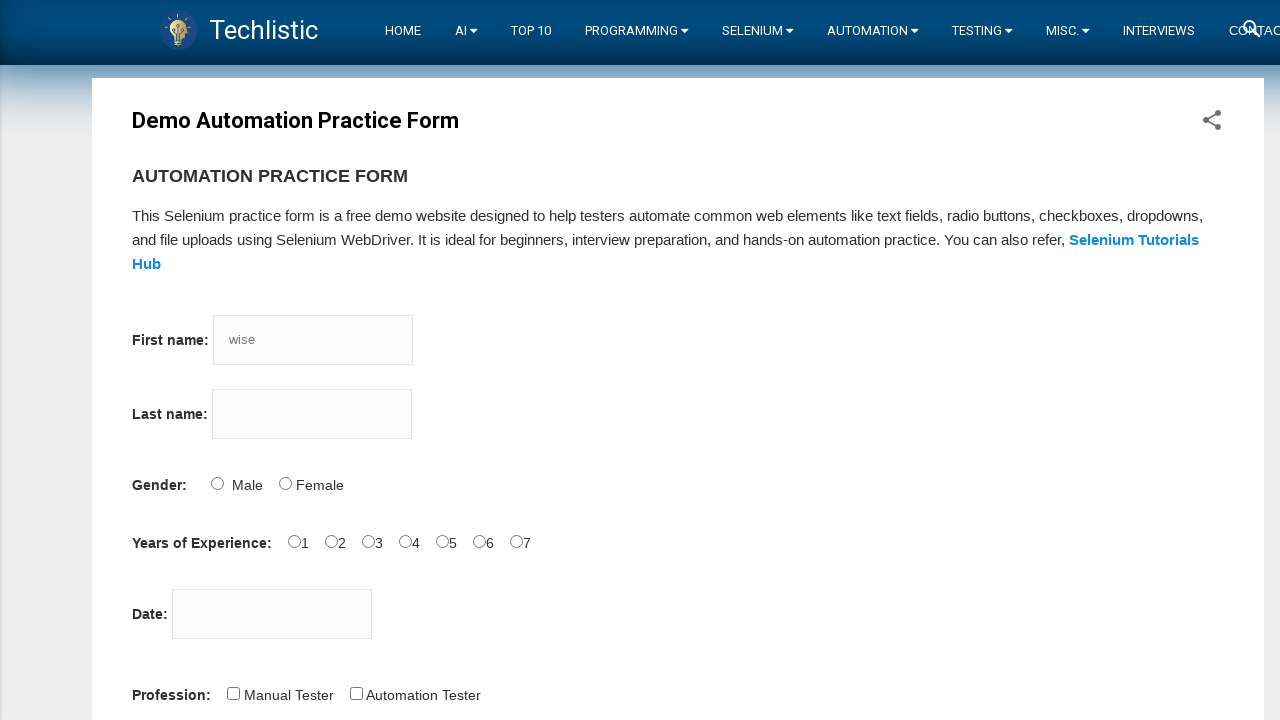

Filled lastname field with 'quarter' on input[name='lastname']
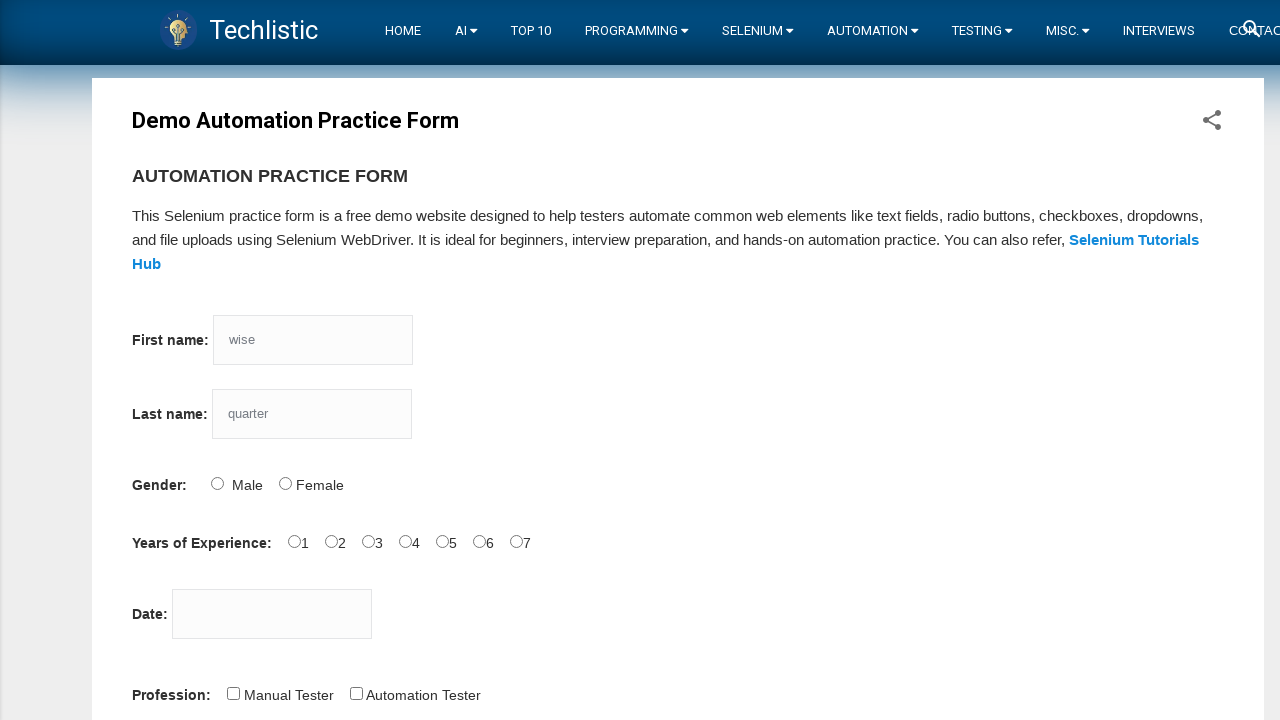

Selected Male gender option at (217, 483) on input#sex-0
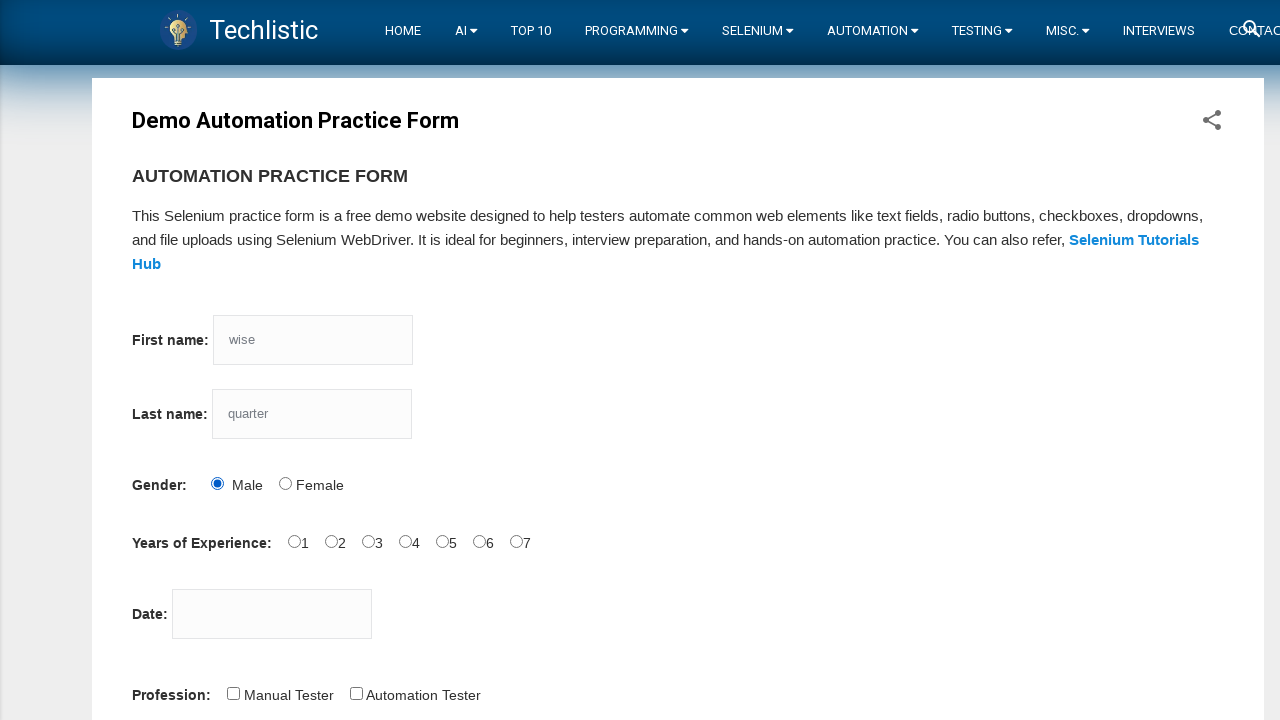

Selected 4 years experience level at (405, 541) on #exp-3
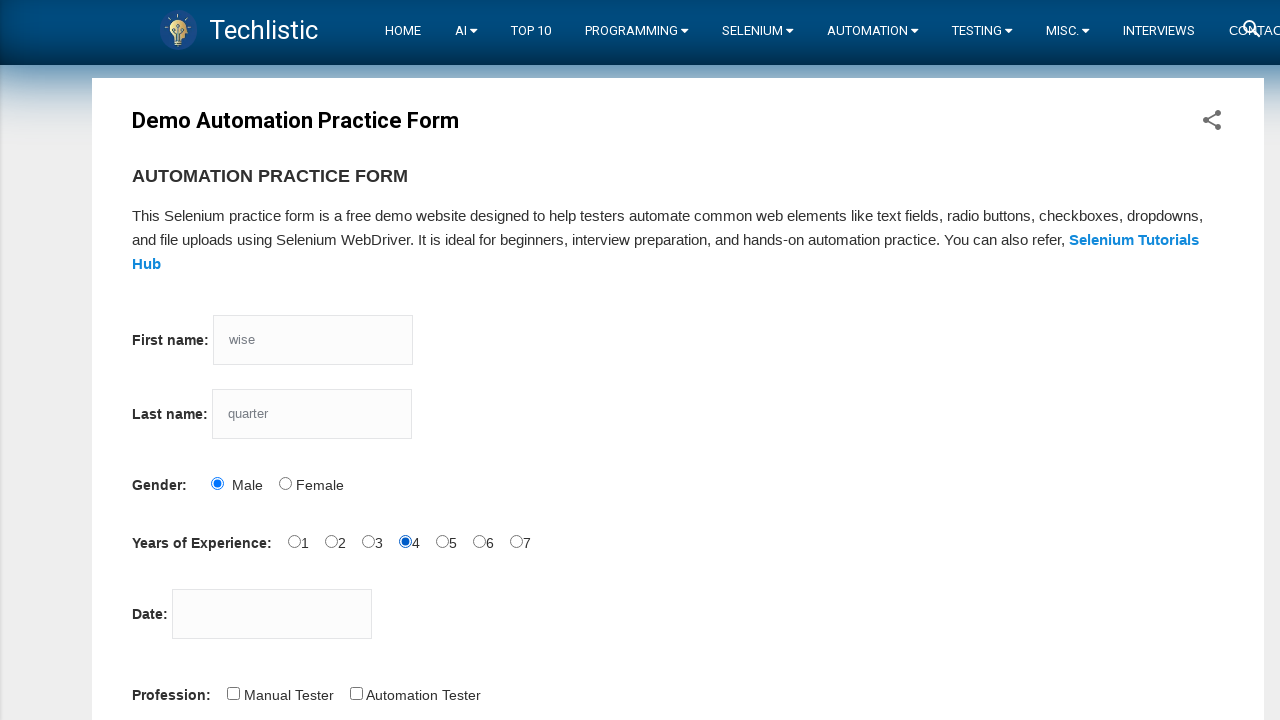

Filled date field with '2023-02-20' on input#datepicker
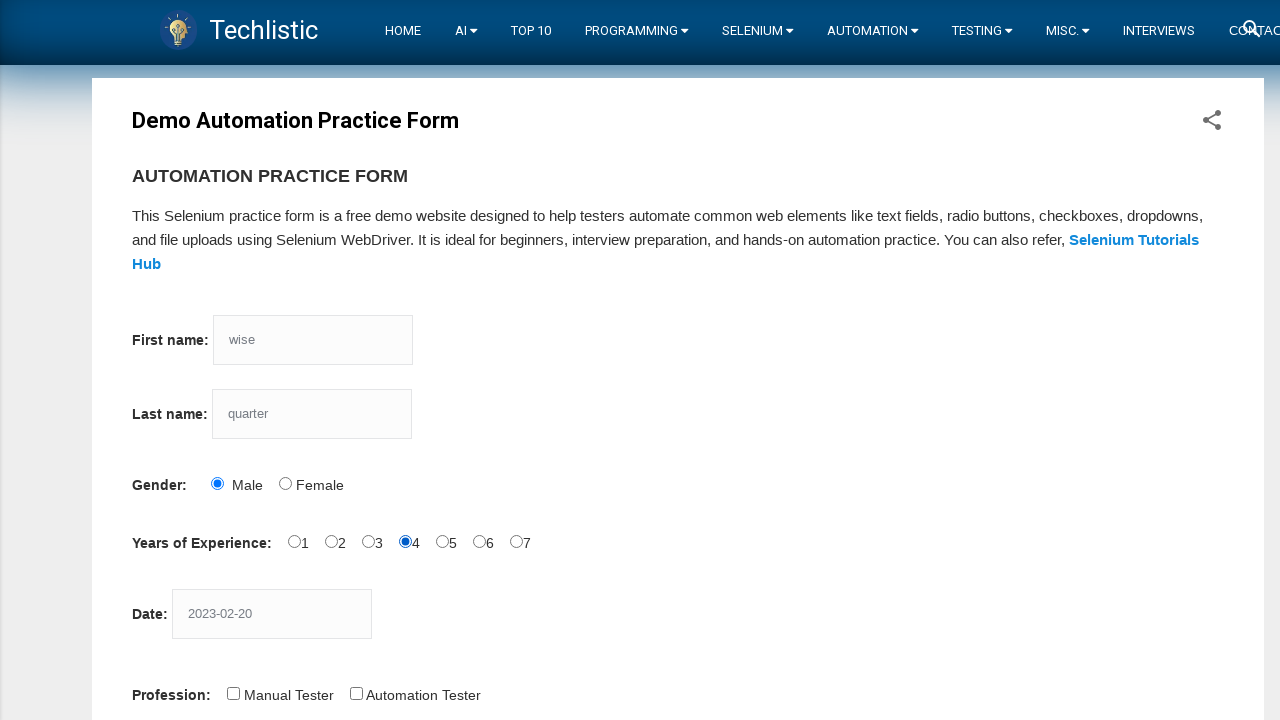

Selected Automation Tester profession at (356, 693) on input#profession-1
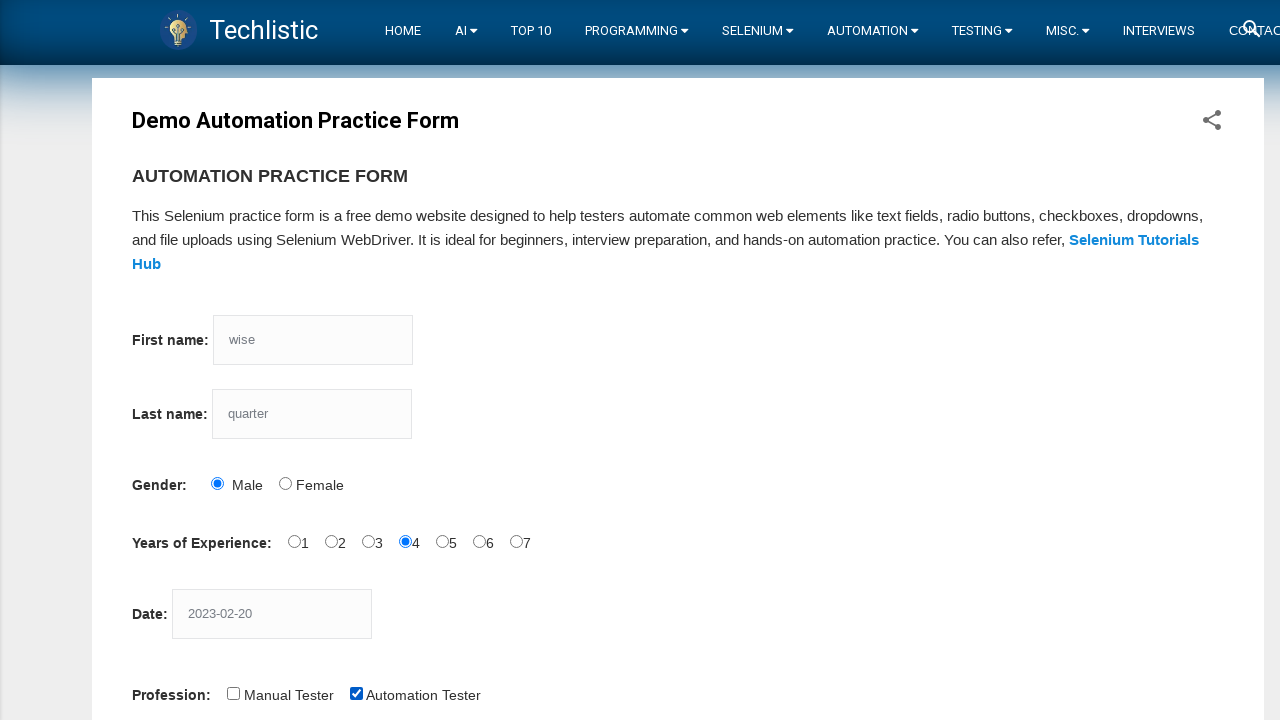

Selected Selenium Webdriver tool at (446, 360) on input#tool-2
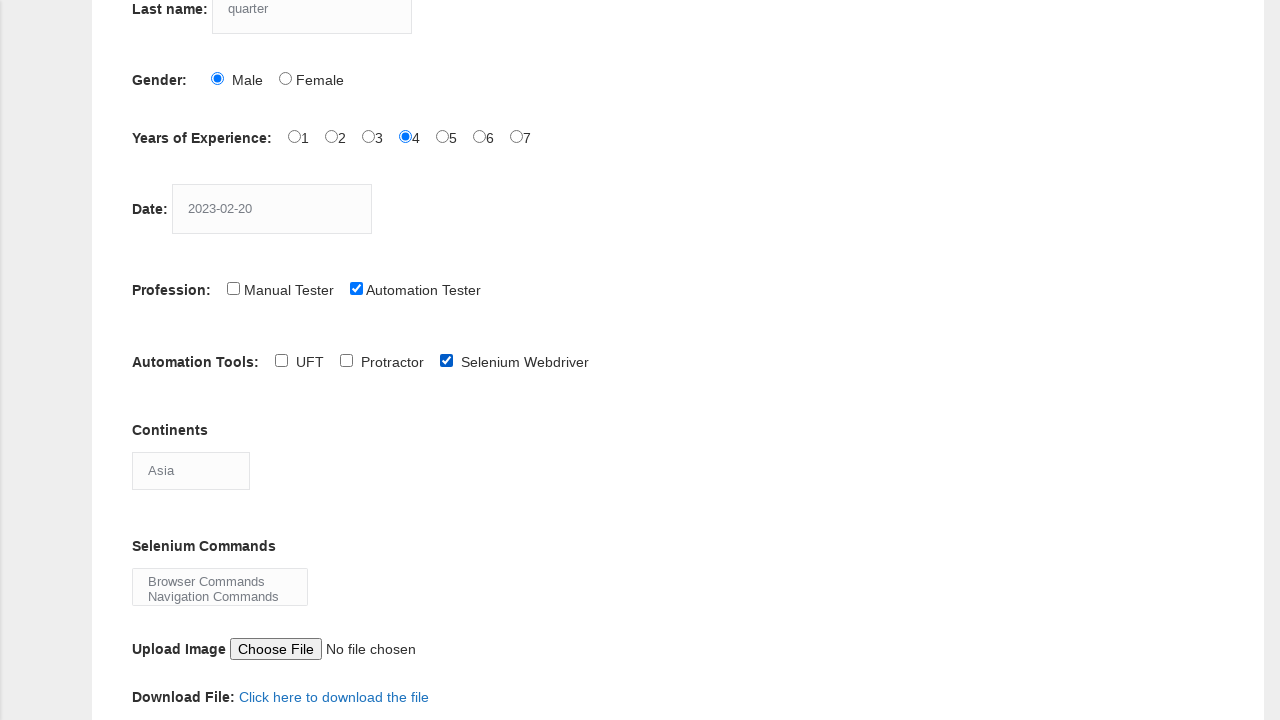

Selected Antarctica from continents dropdown on select[name='continents']
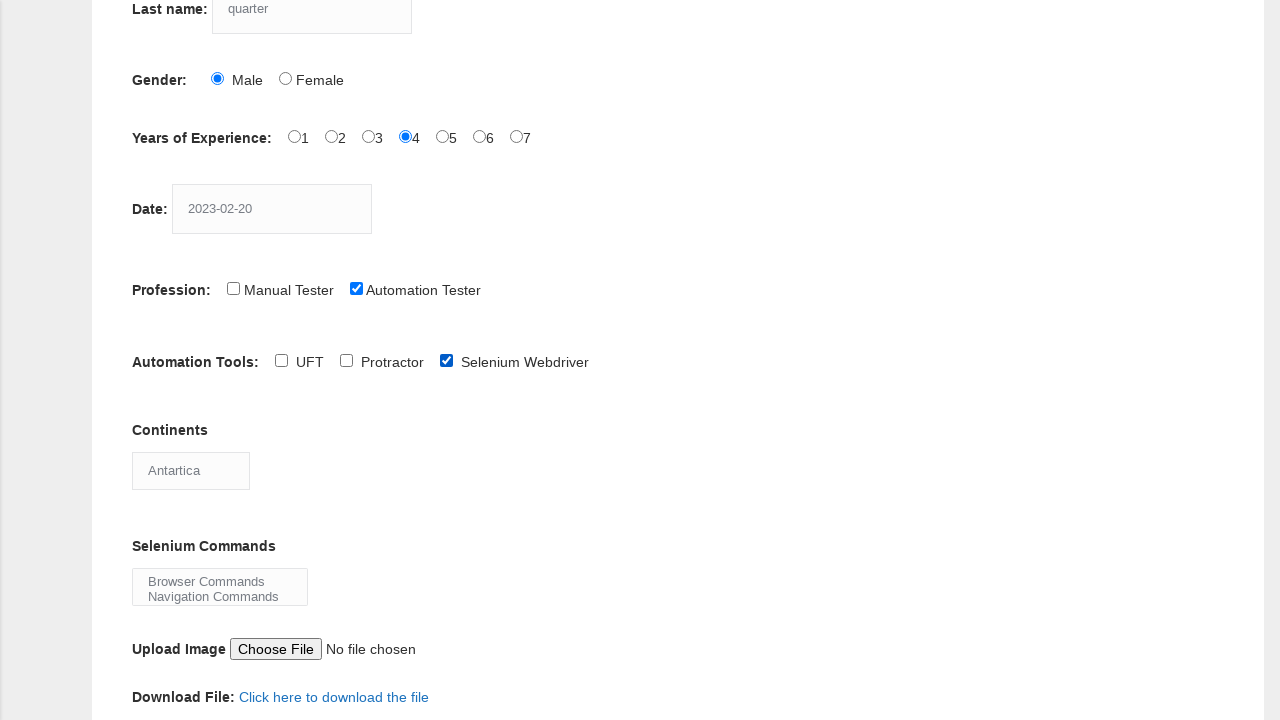

Selected Browser Commands from selenium_commands dropdown on #selenium_commands
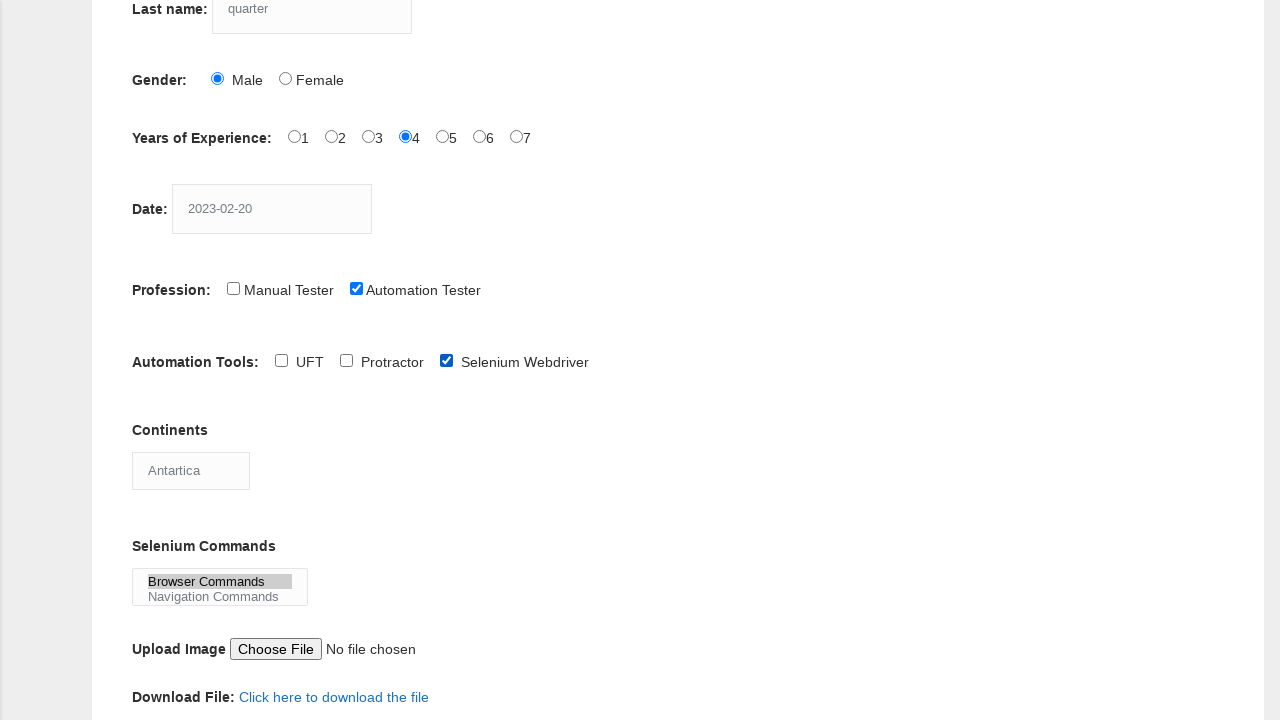

Clicked submit button to complete form submission at (157, 360) on button:has-text('Button')
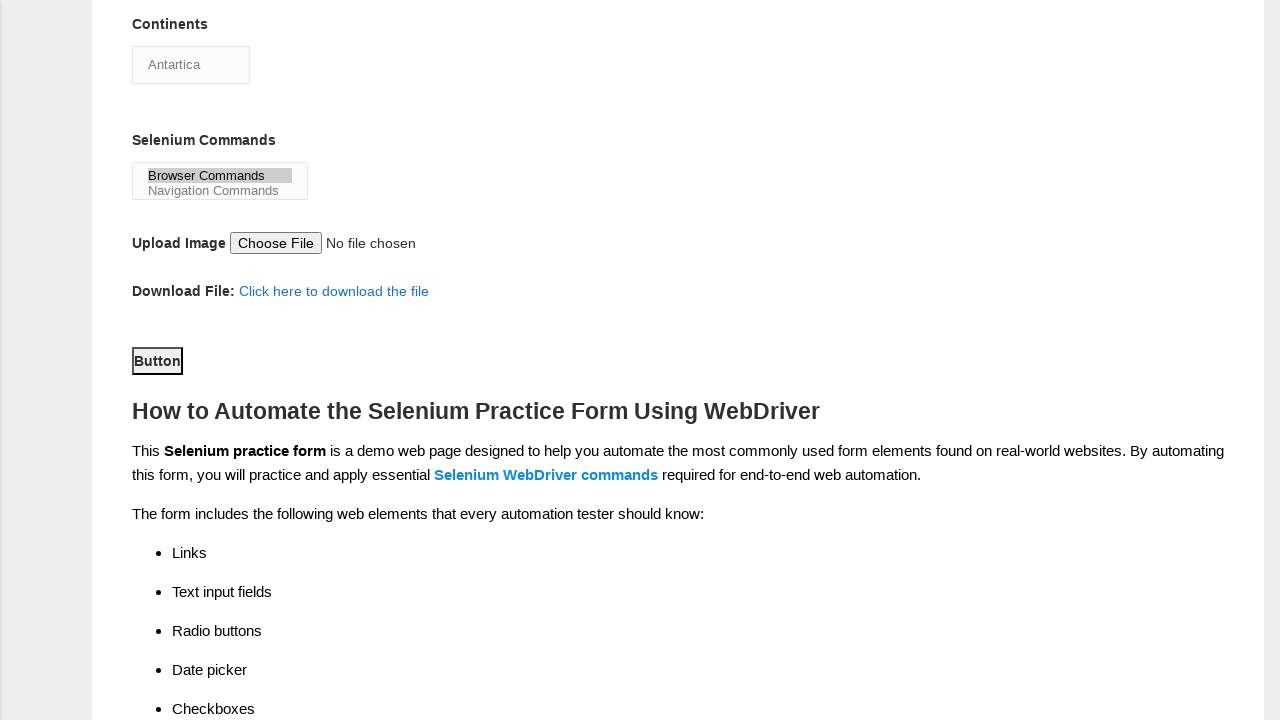

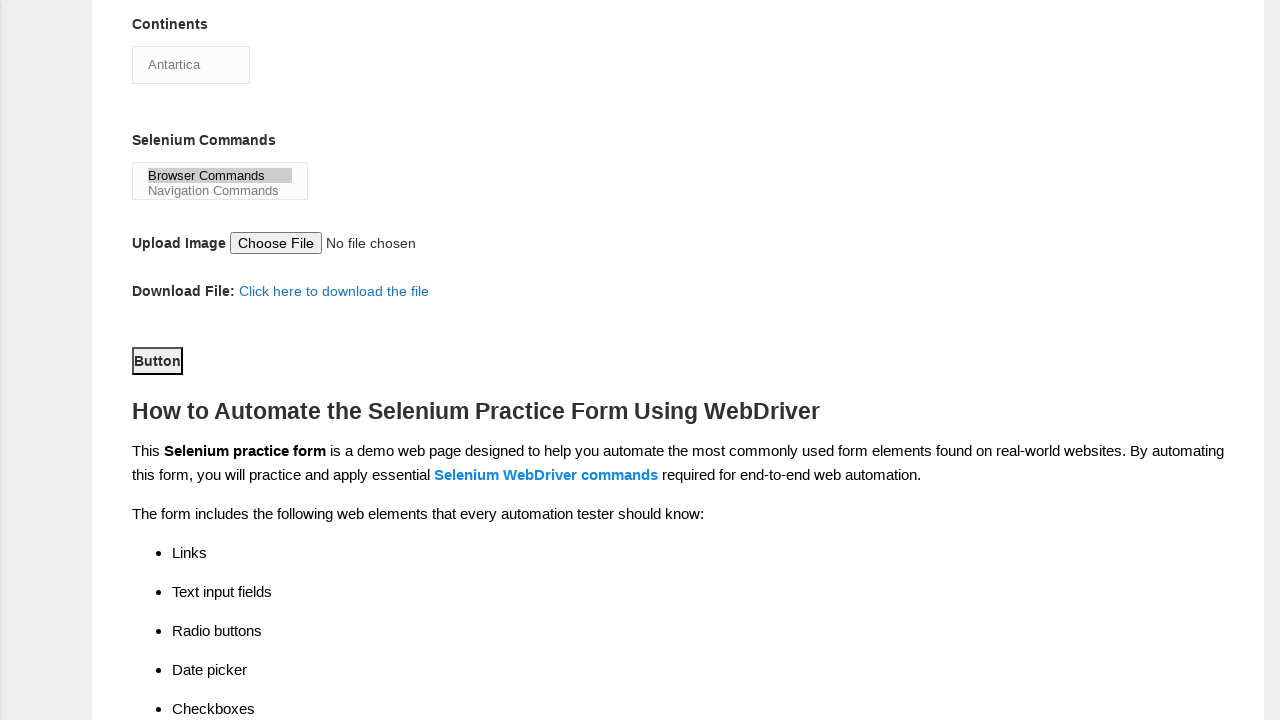